Tests drag and drop functionality by dragging element A onto element B and verifying the order changes

Starting URL: https://the-internet.herokuapp.com/

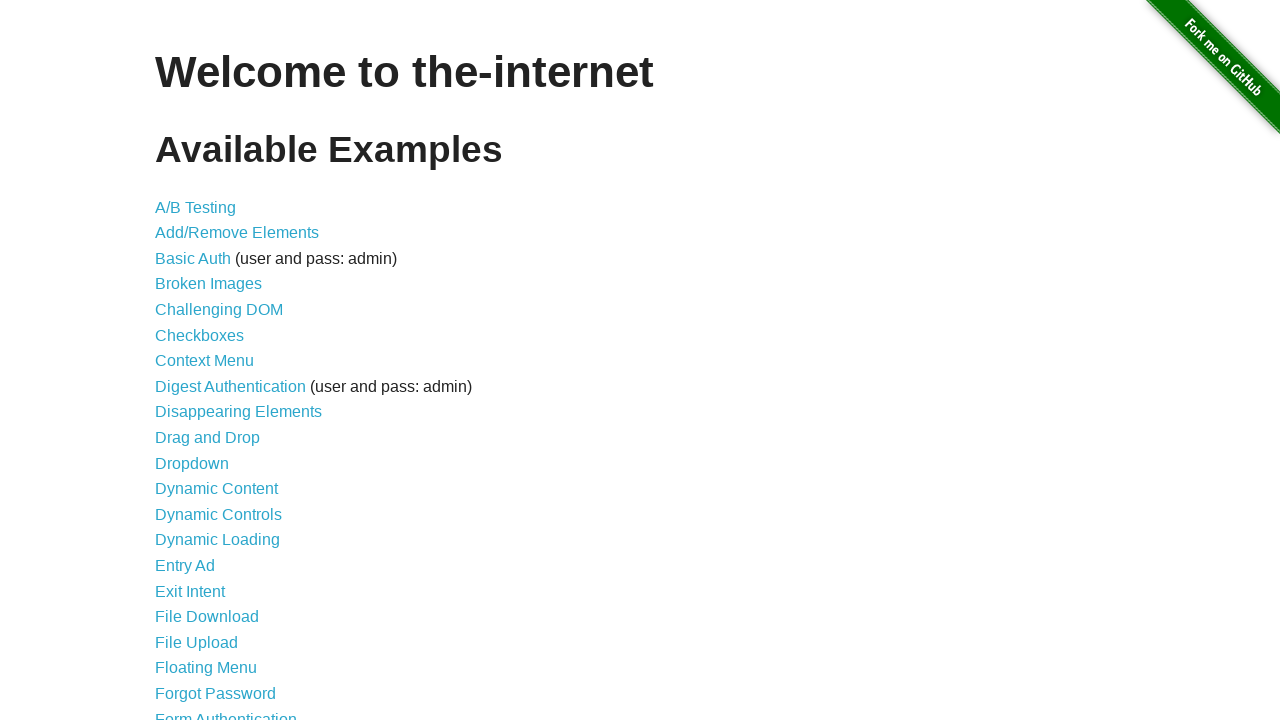

Clicked on Drag and Drop link at (208, 438) on a[href='/drag_and_drop']
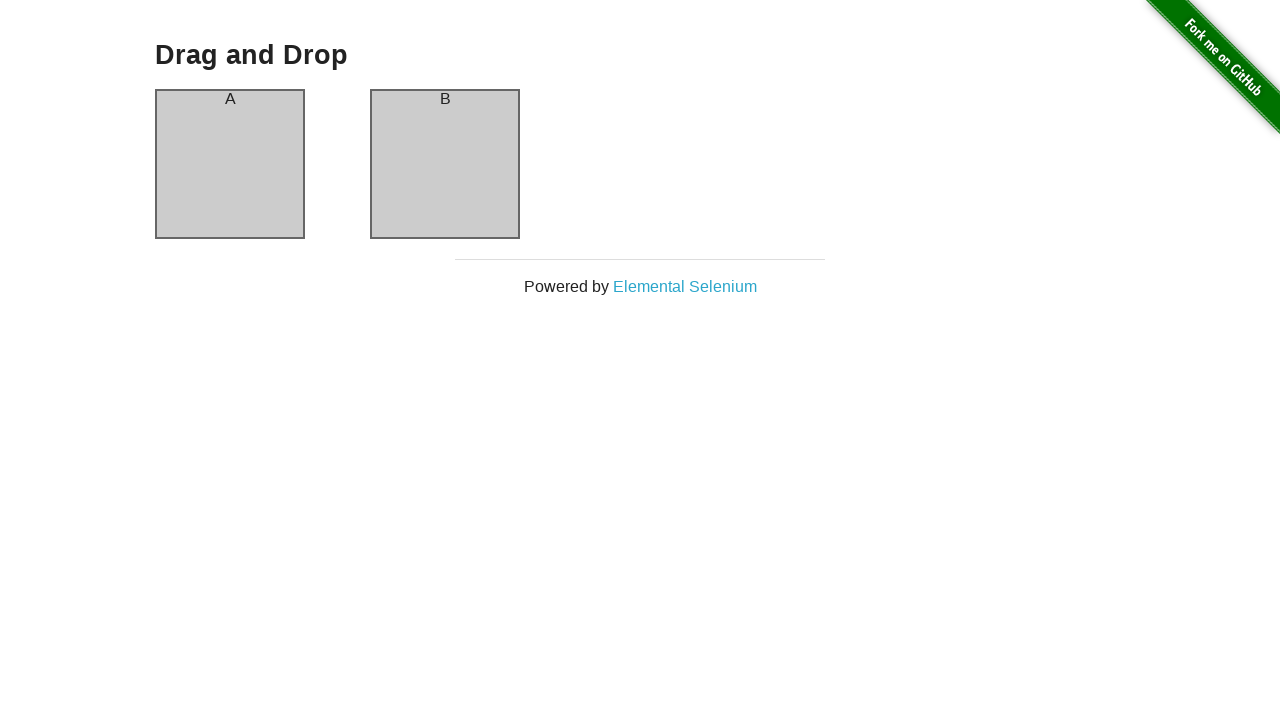

Drag and drop elements loaded (element A is present)
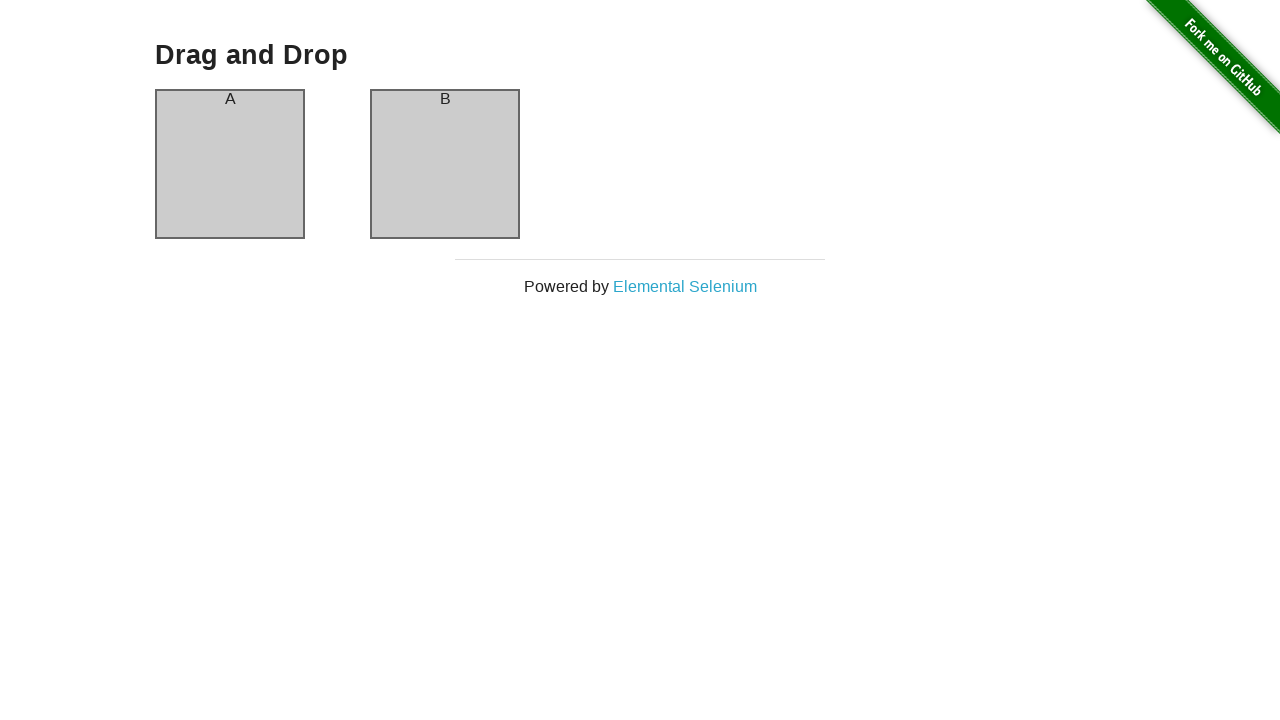

Dragged element A onto element B at (445, 164)
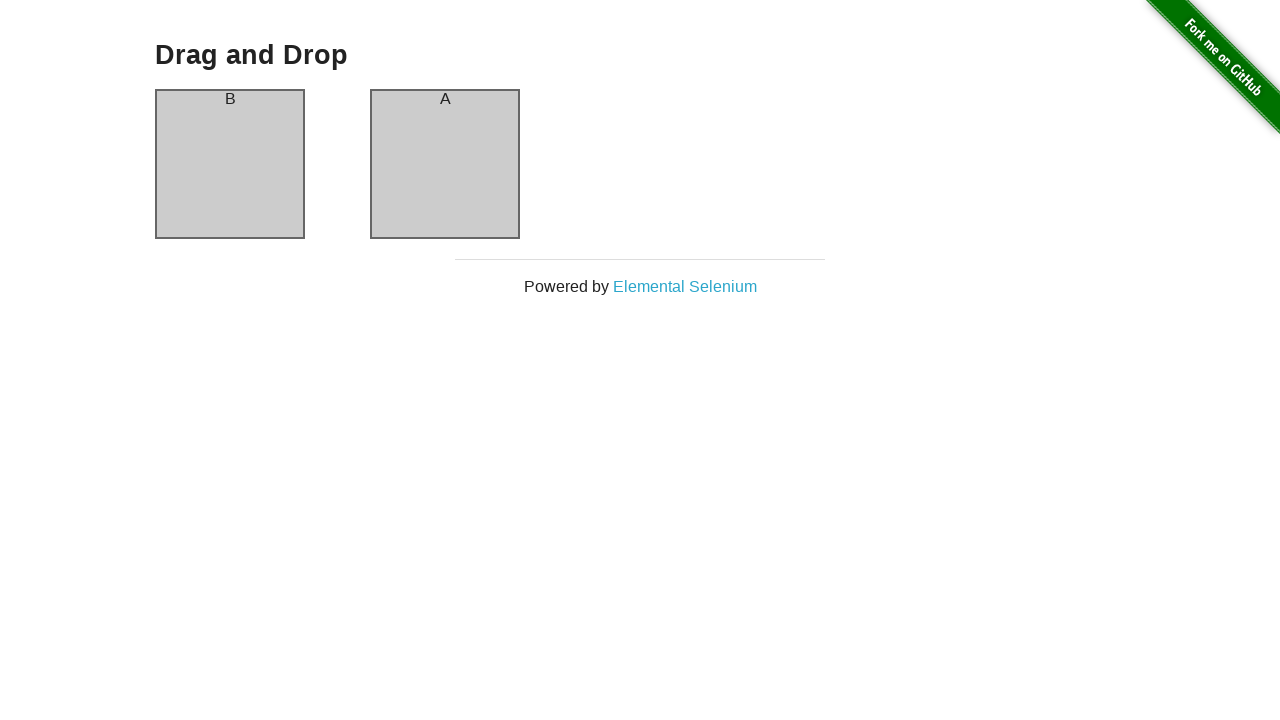

Verified that element A now contains header 'B' - drag and drop order change confirmed
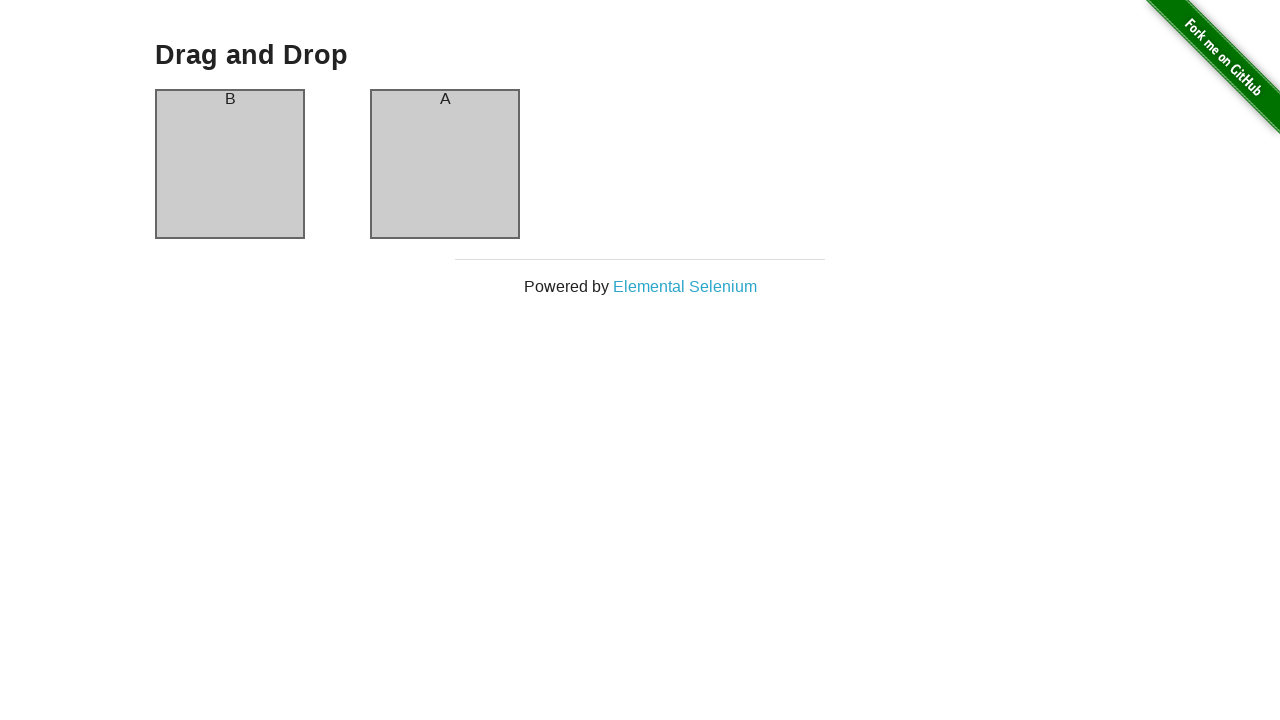

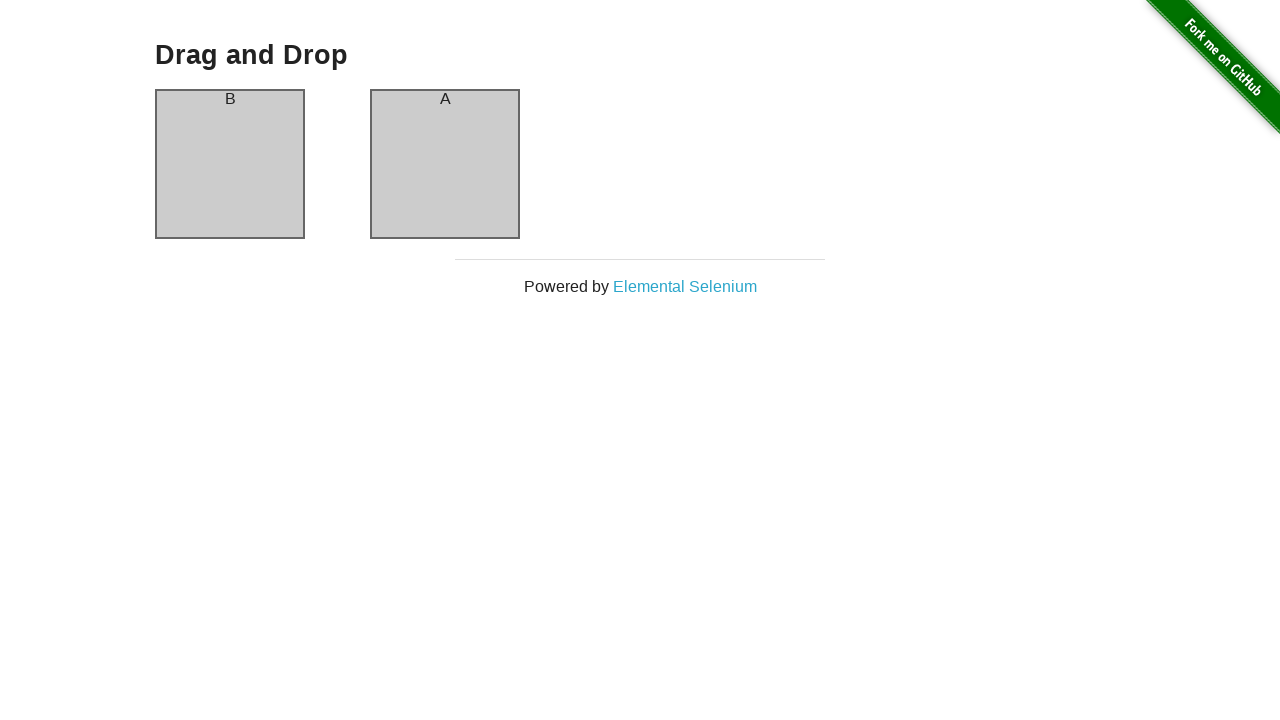